Tests JavaScript prompt dialog handling by clicking the prompt button, entering text into the prompt, and accepting it

Starting URL: https://the-internet.herokuapp.com/javascript_alerts

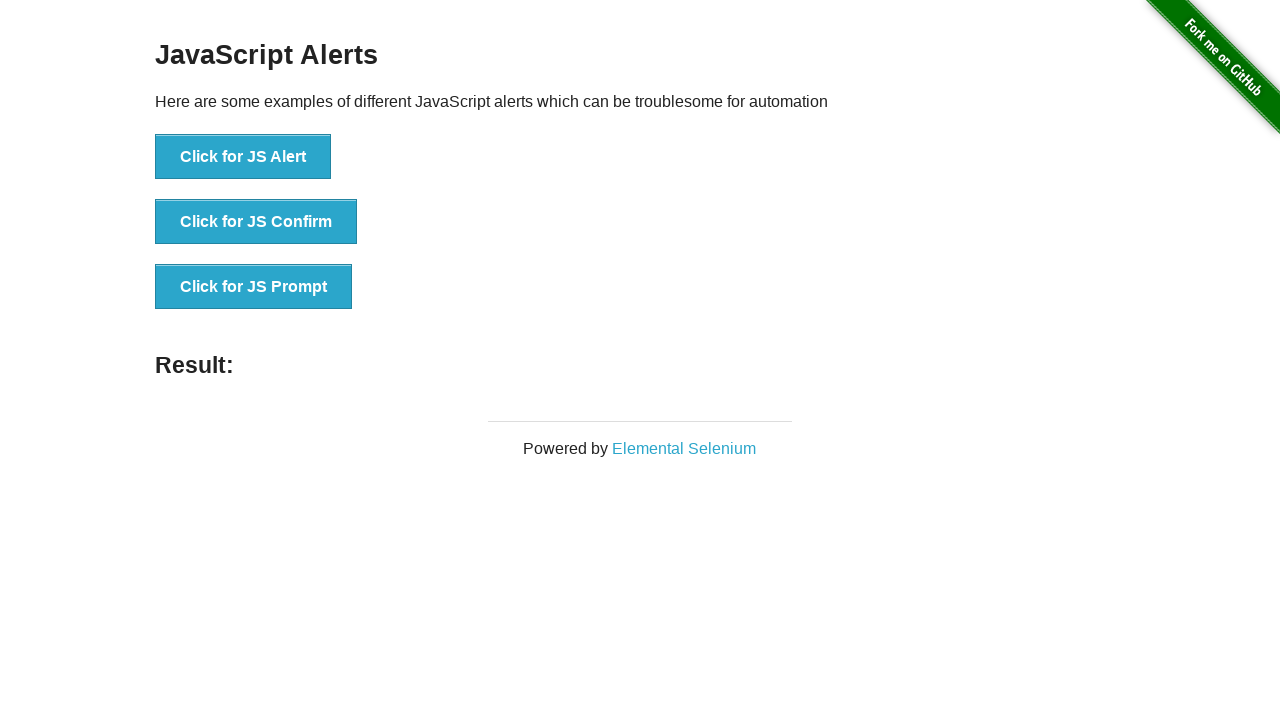

Set up dialog handler to accept prompt with text 'Vijayy'
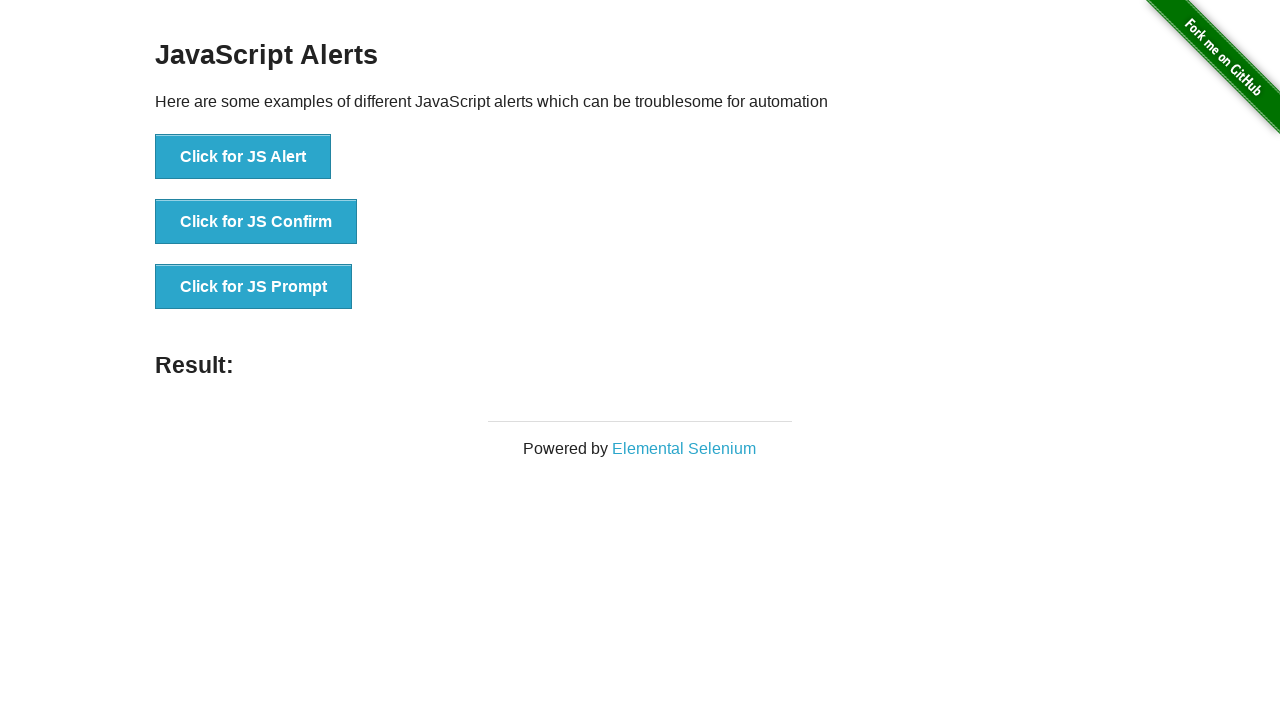

Clicked the JavaScript prompt button at (254, 287) on xpath=//button[@onclick='jsPrompt()']
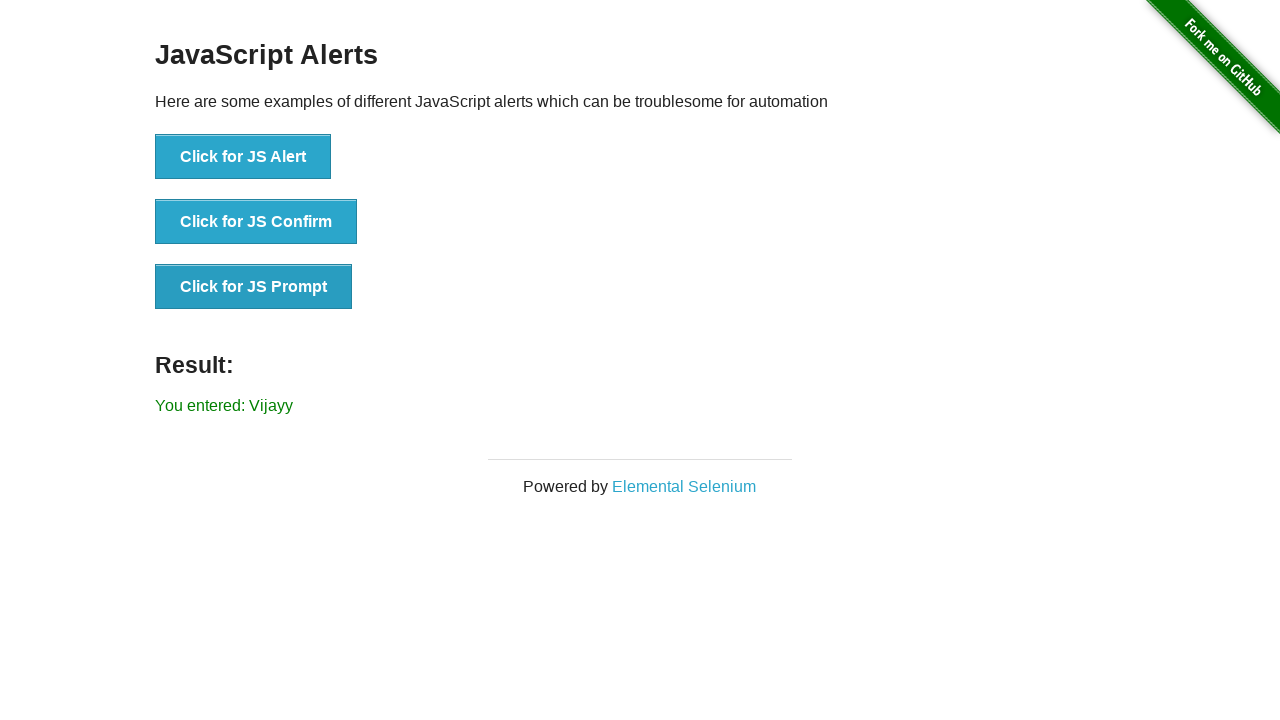

Prompt dialog was handled and result displayed
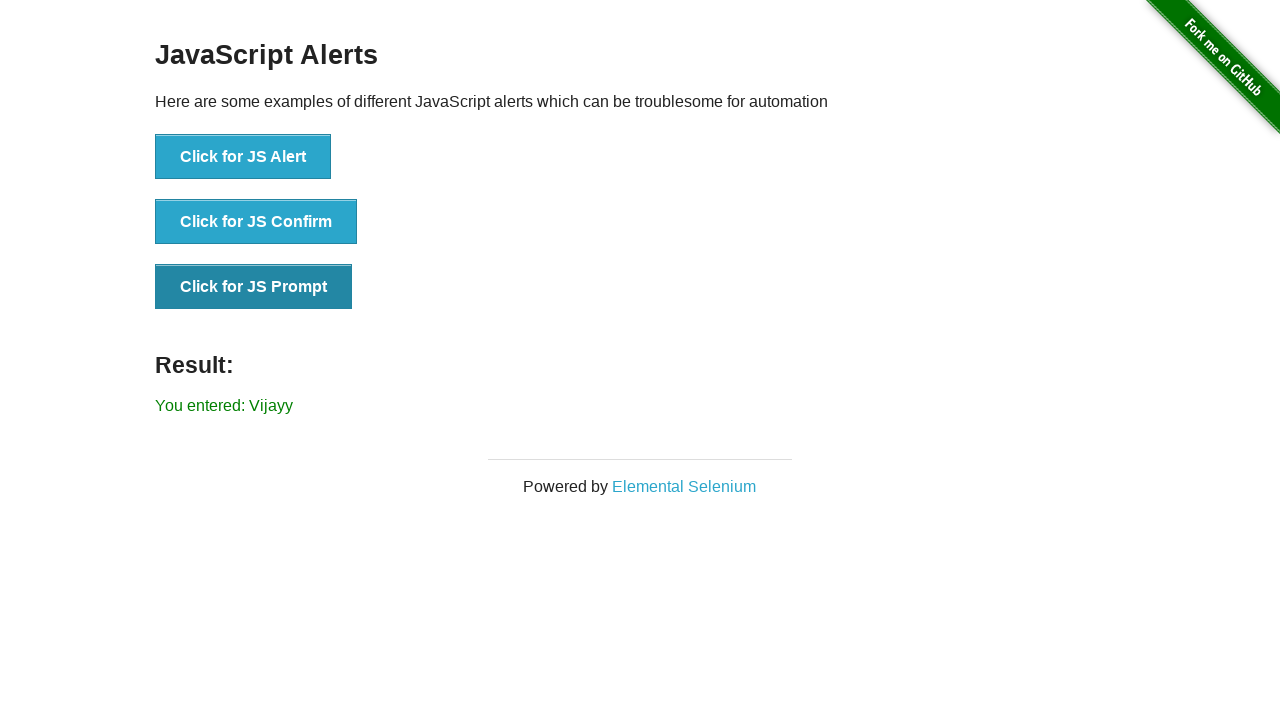

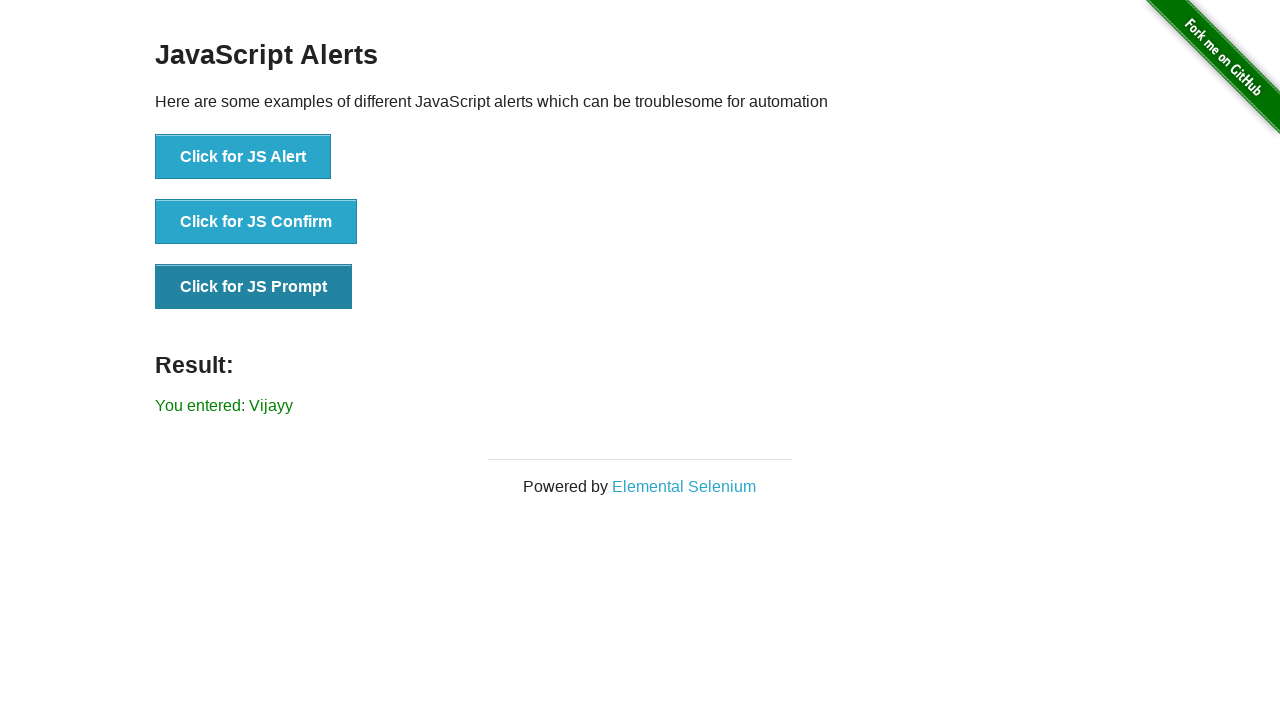